Tests window/tab switching functionality by clicking a button that opens a new window, performing an action in the child window, switching back to the main window, and clicking another button.

Starting URL: https://skpatro.github.io/demo/links/

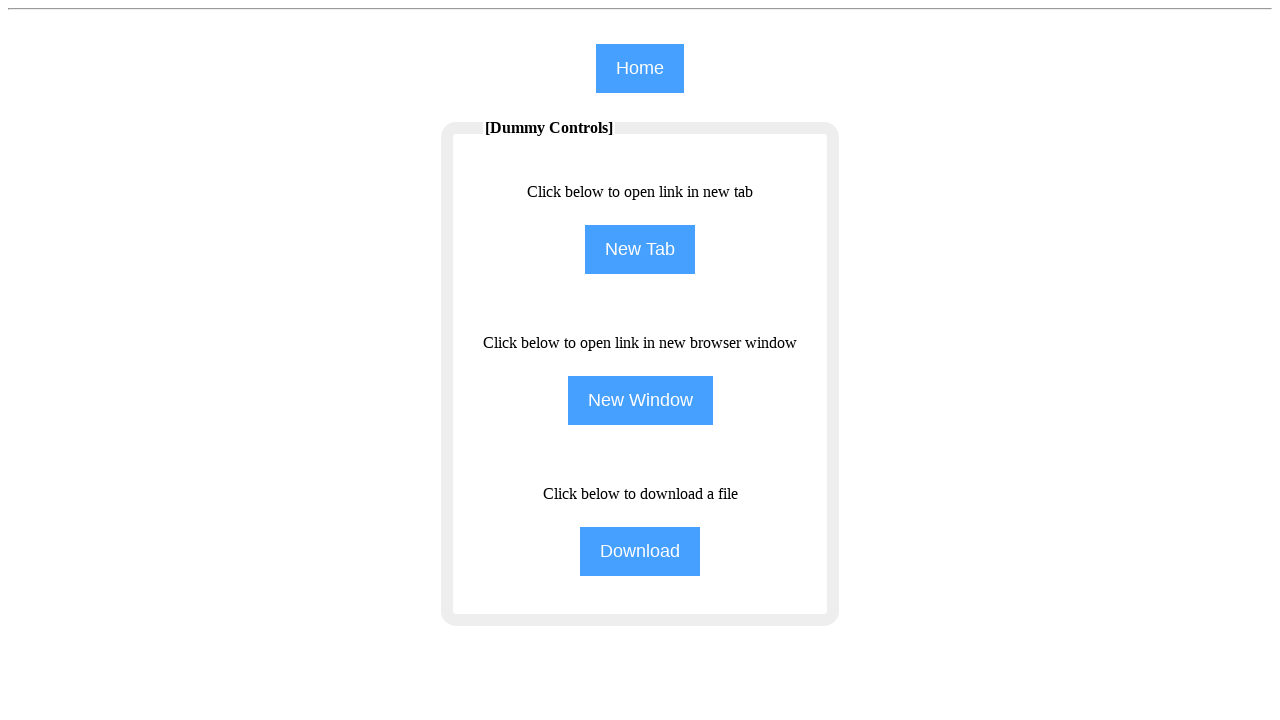

Clicked second button to open new window/tab at (640, 250) on (//input[@type='button'])[2]
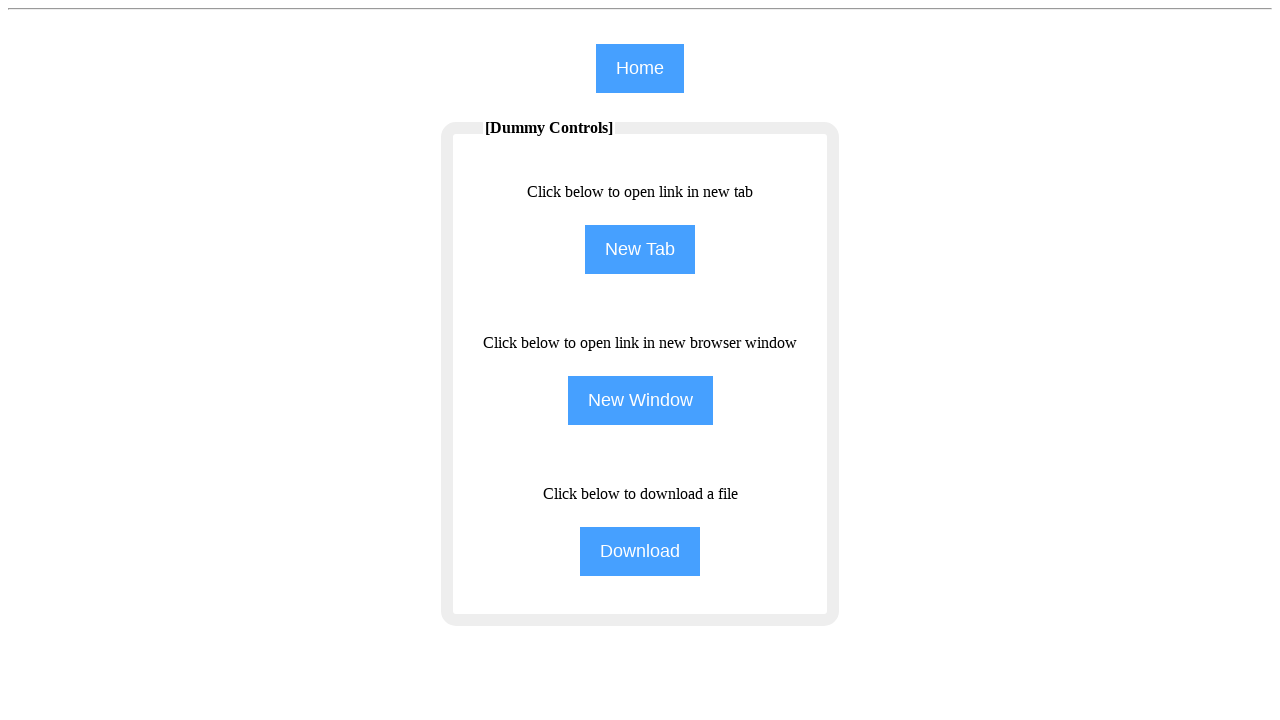

Retrieved child page/window object
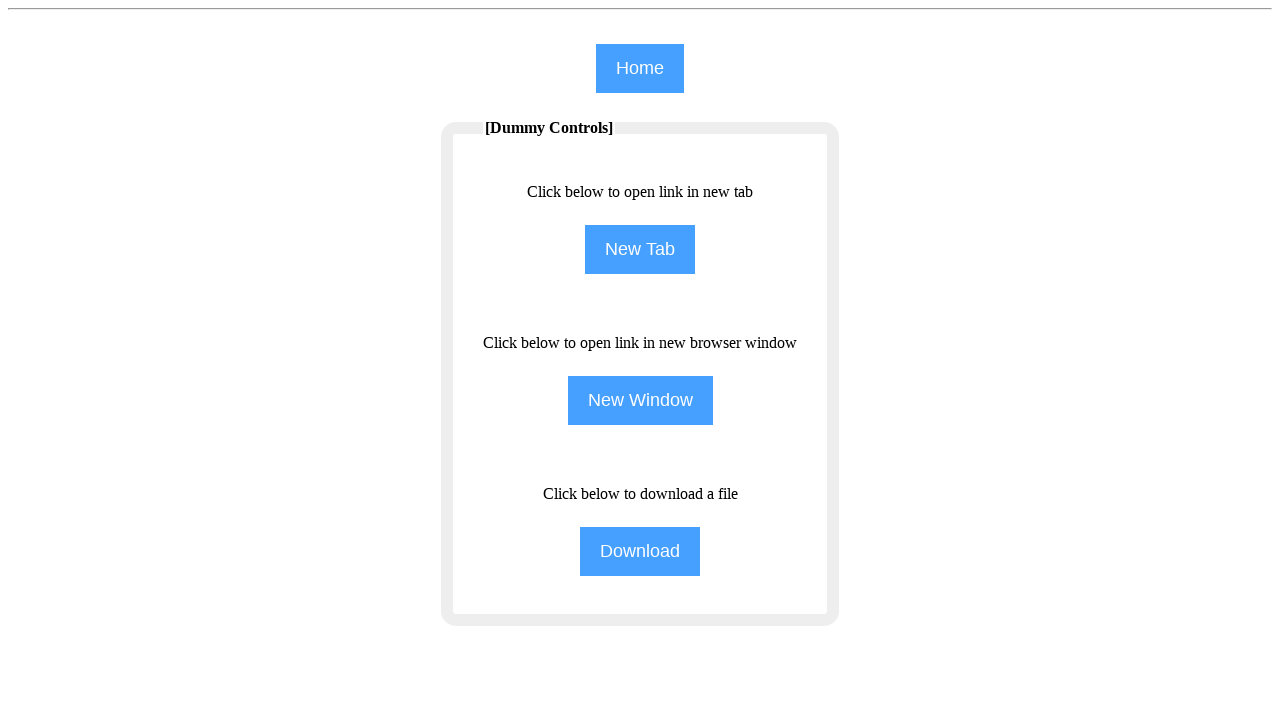

Child page loaded successfully
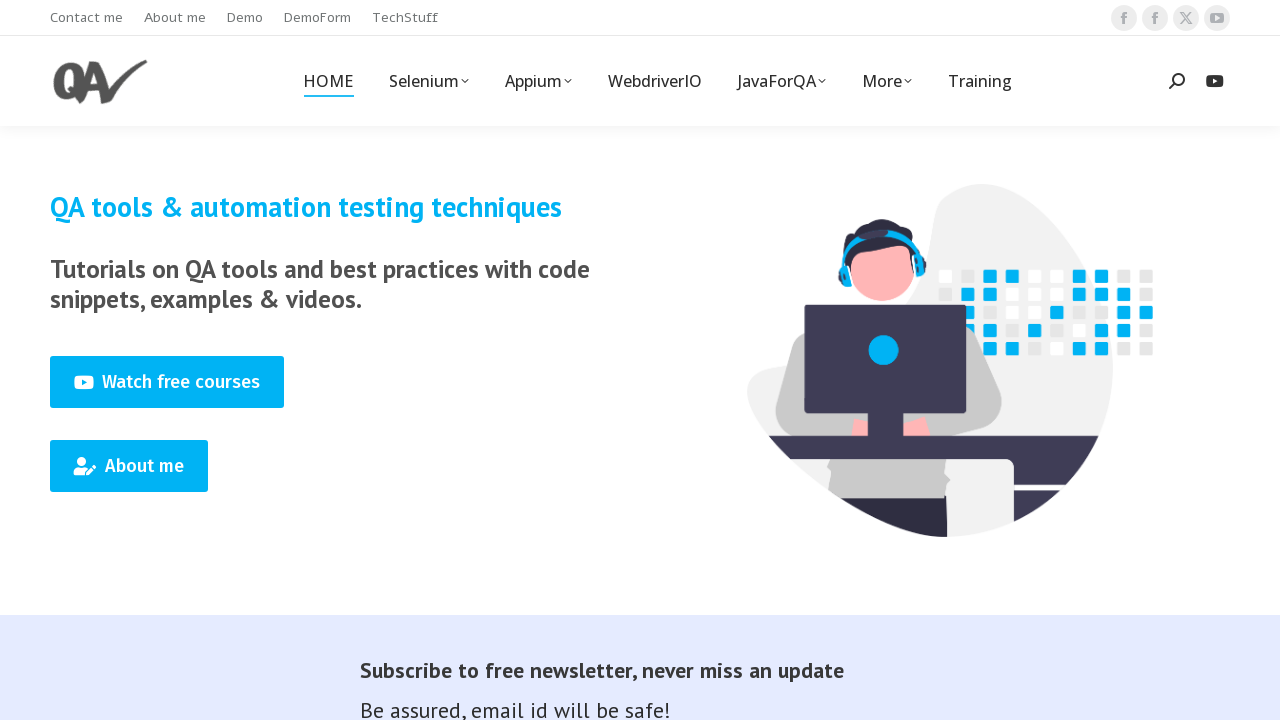

Clicked menu item in child window at (980, 81) on (//span[@class='menu-text'])[22]
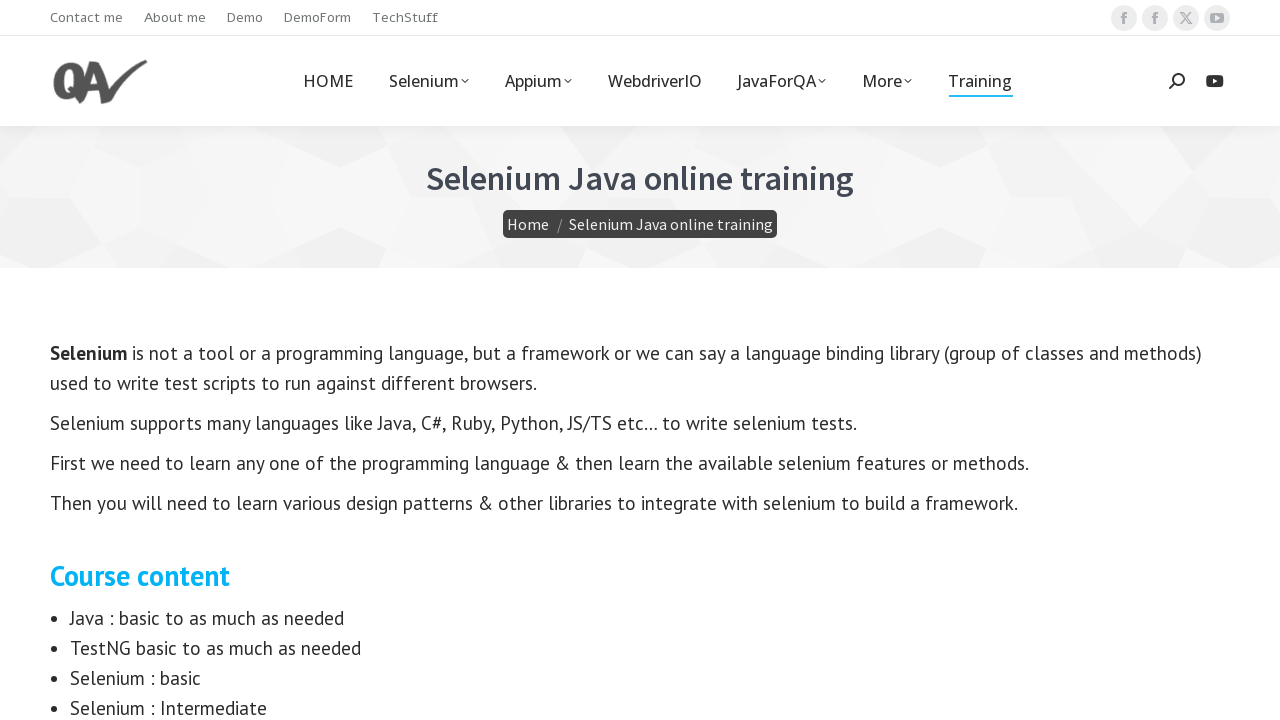

Switched back to main page and clicked third button at (640, 400) on (//input[@type='button'])[3]
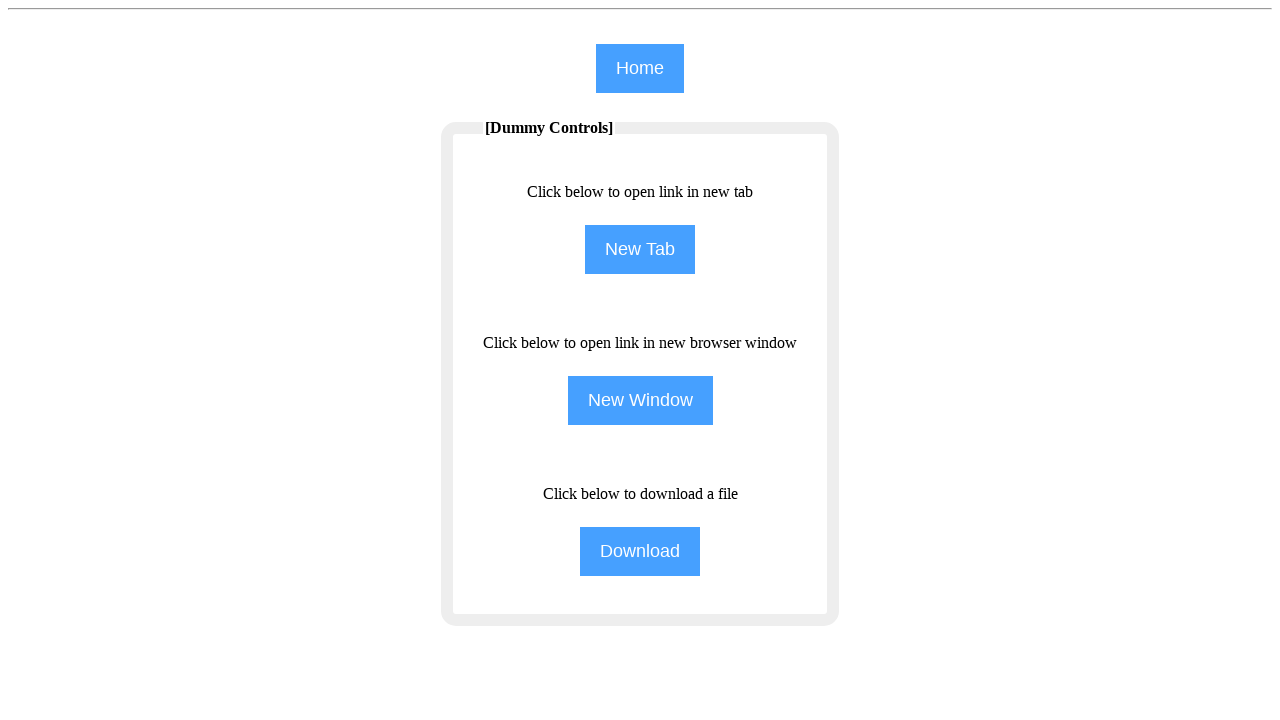

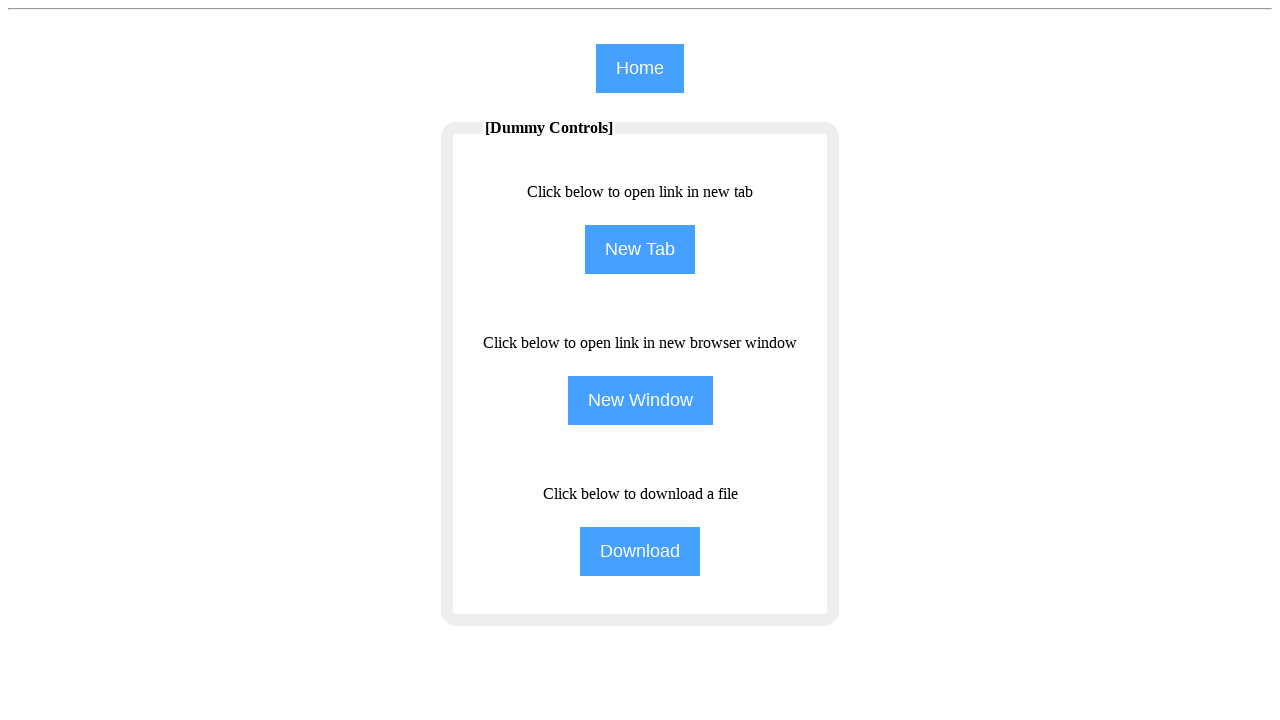